Tests context menu functionality by right-clicking on a designated area, handling the alert, and then double-clicking on a link

Starting URL: https://the-internet.herokuapp.com/context_menu

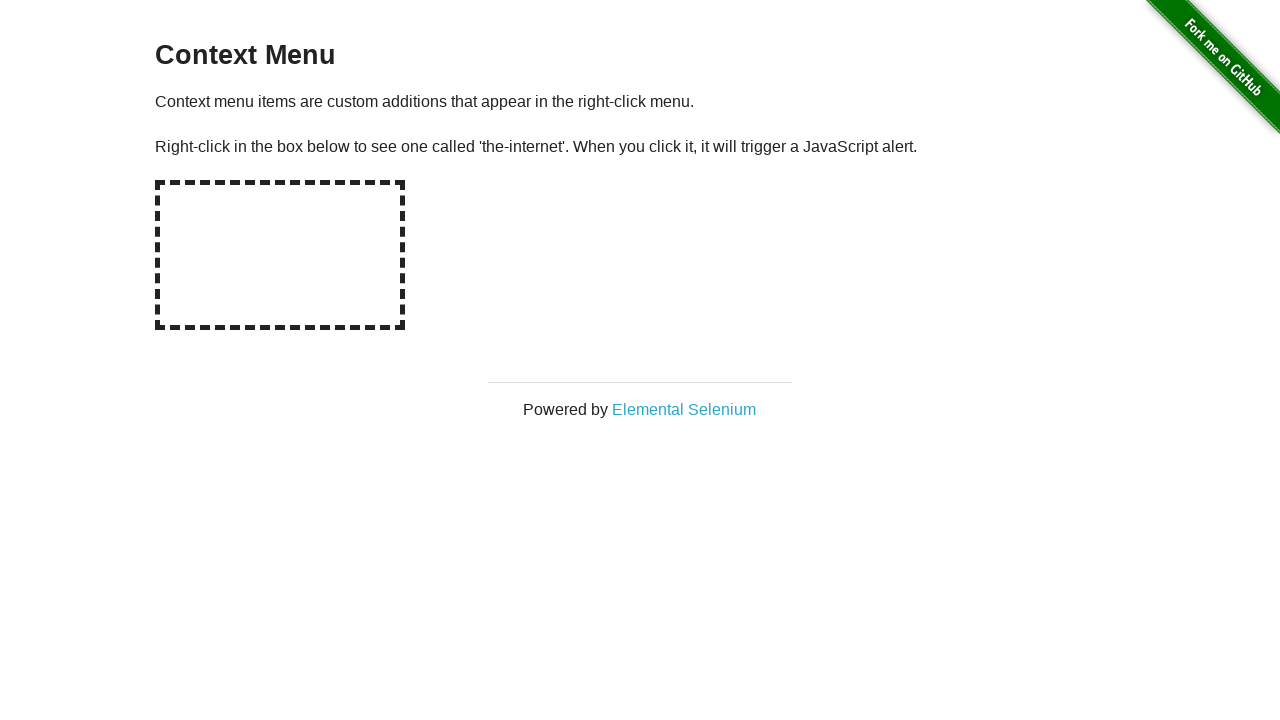

Located the hot-spot element for context menu
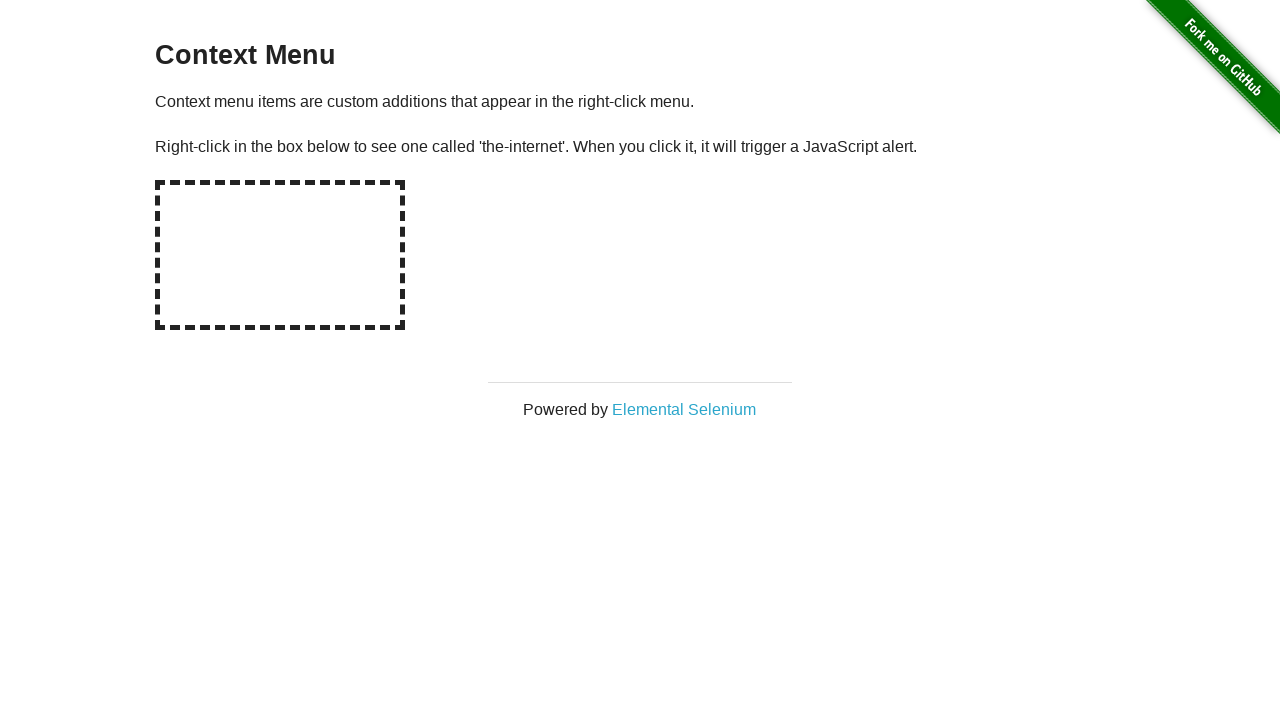

Right-clicked on the hot-spot element to open context menu at (280, 255) on #hot-spot
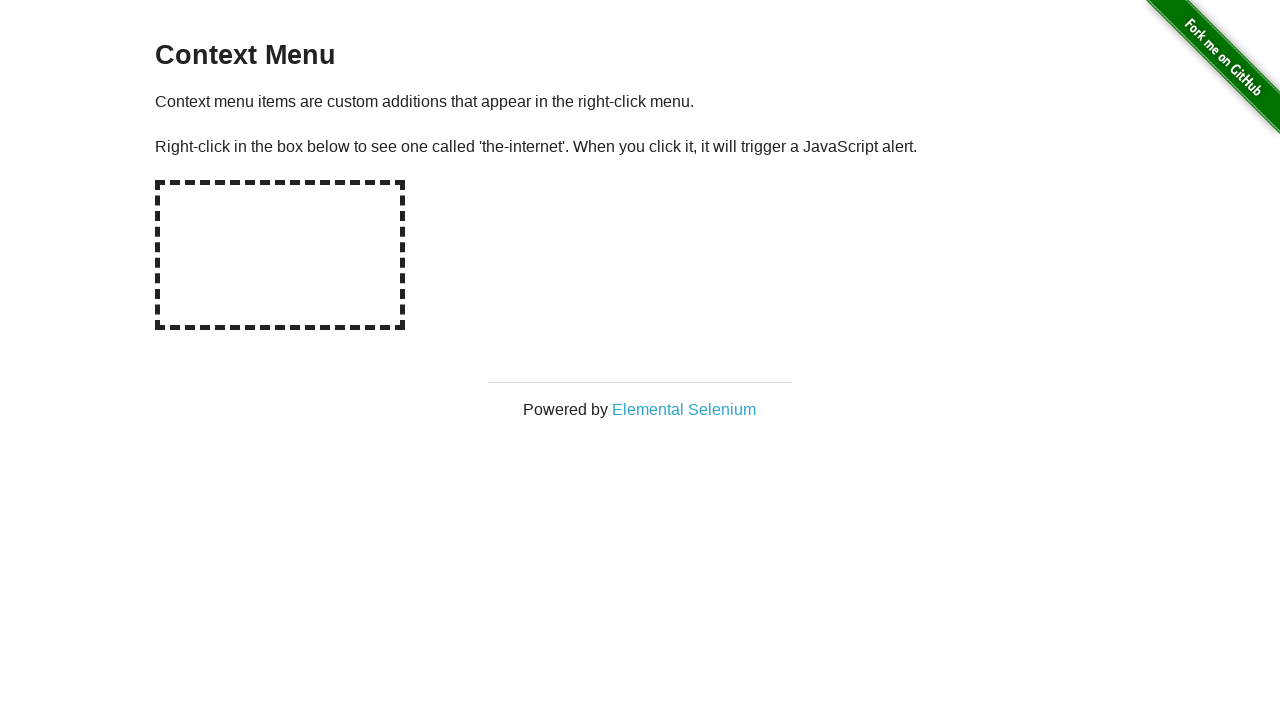

Set up alert handler to accept dialogs
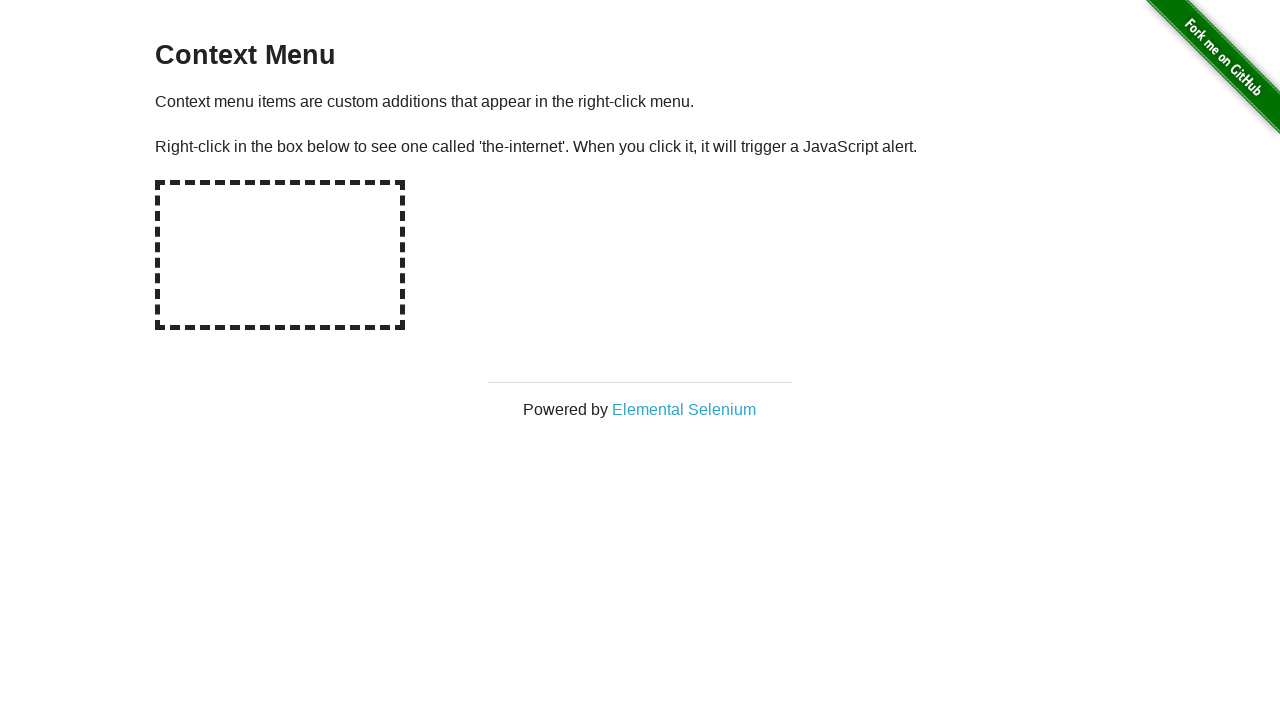

Located the Elemental Selenium link
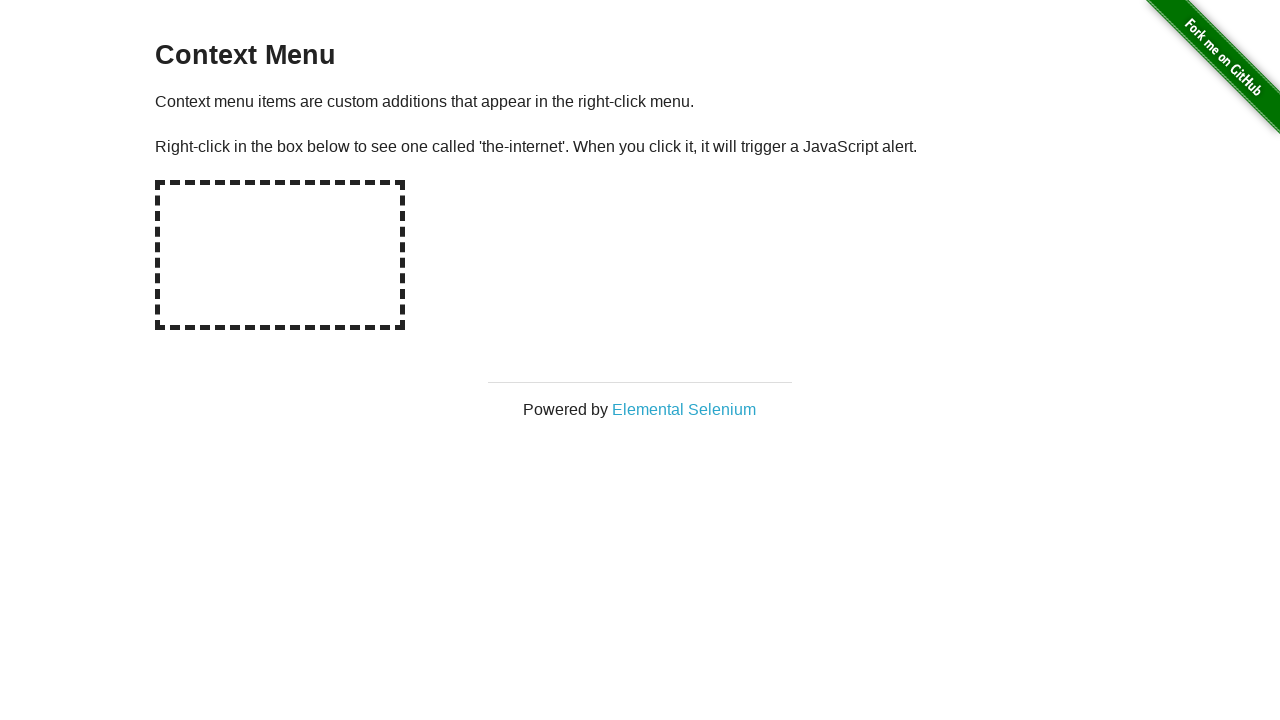

Double-clicked the Elemental Selenium link at (684, 409) on text=Elemental Selenium
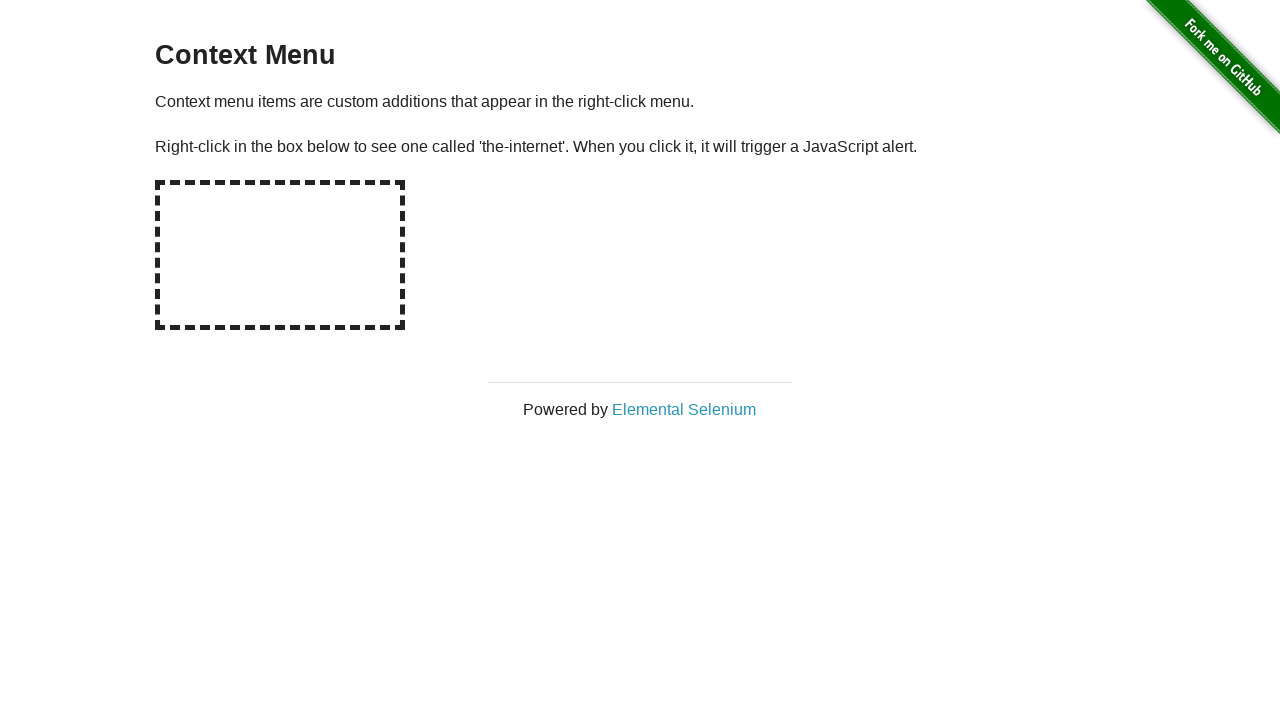

Waited 2 seconds for action to complete
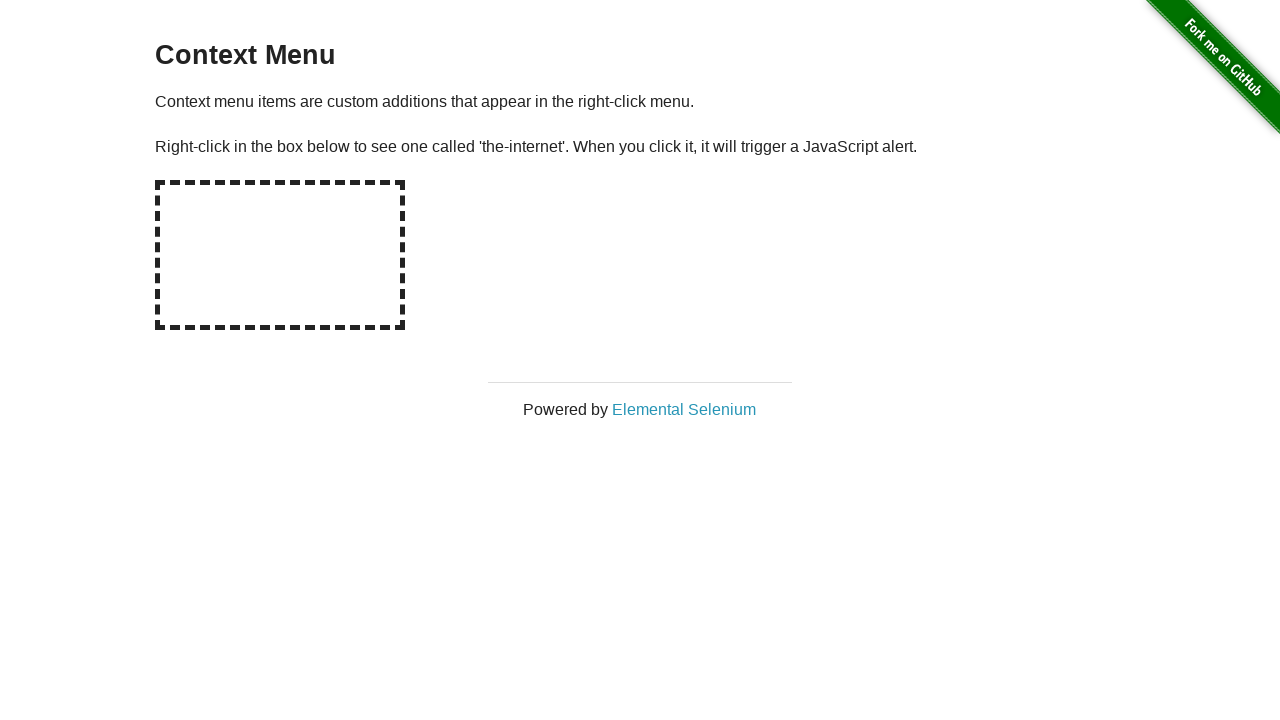

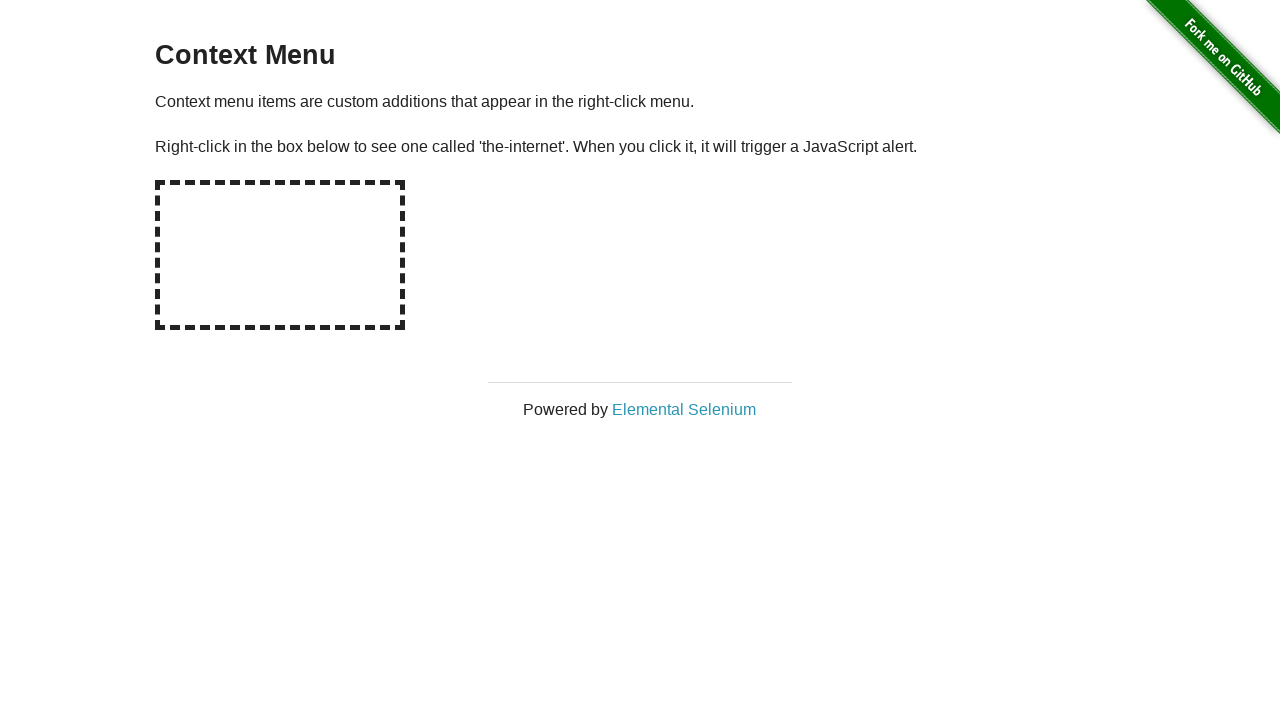